Tests right-click context menu functionality by performing a context click on an element, selecting a menu option, and handling the resulting alert dialog

Starting URL: https://swisnl.github.io/jQuery-contextMenu/demo.html

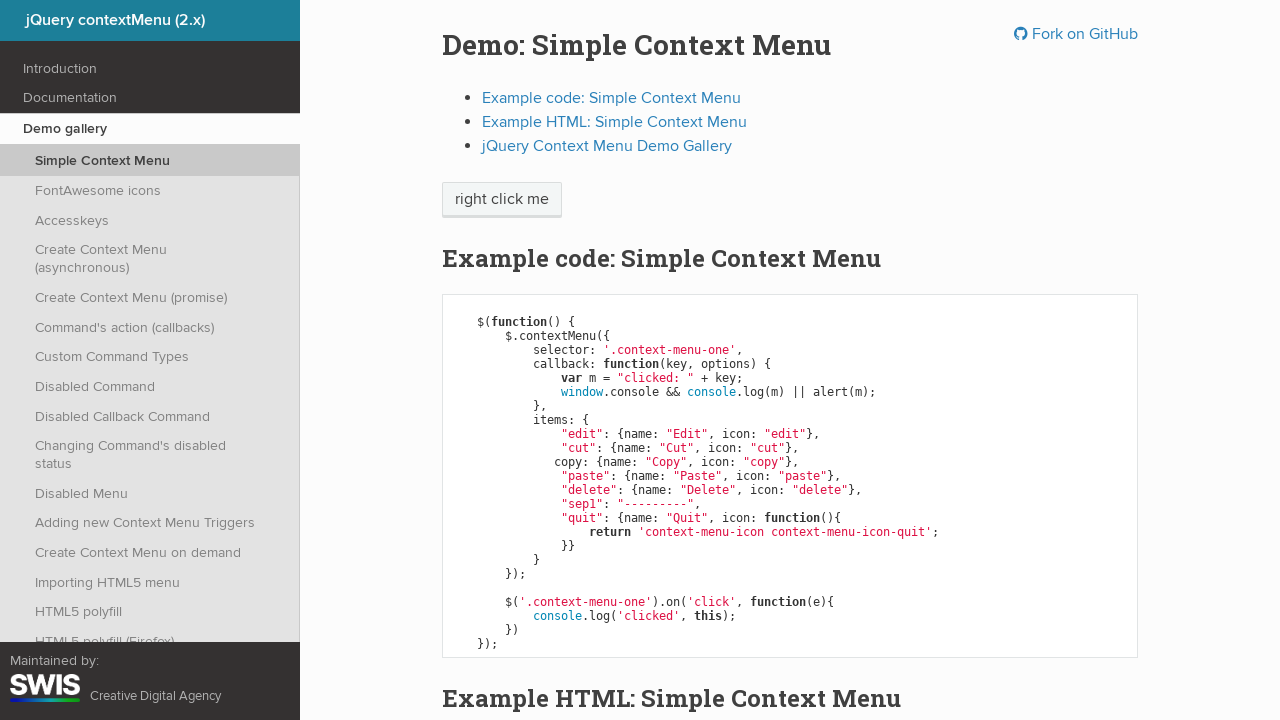

Located the element for right-click context menu
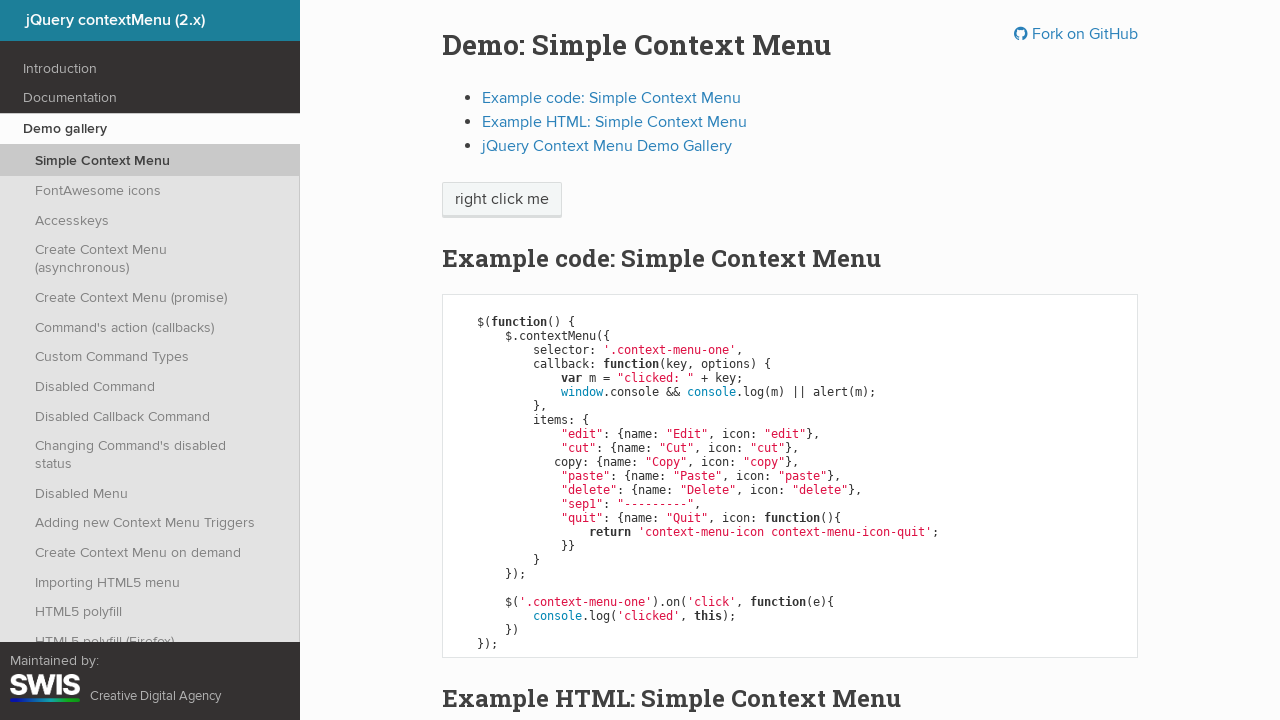

Performed right-click on the target element at (502, 200) on body > div > section > div > div > div > p > span
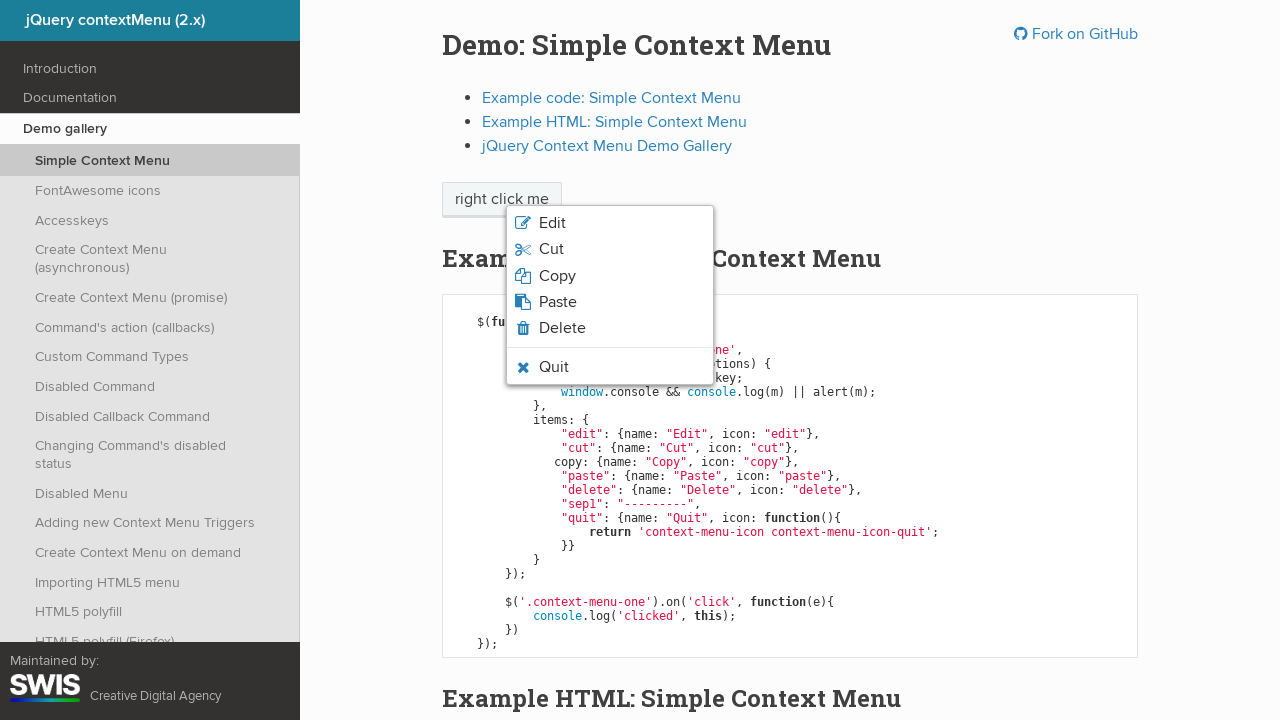

Clicked 'quit' option from the context menu at (610, 367) on body > ul > li.context-menu-item.context-menu-icon.context-menu-icon-quit
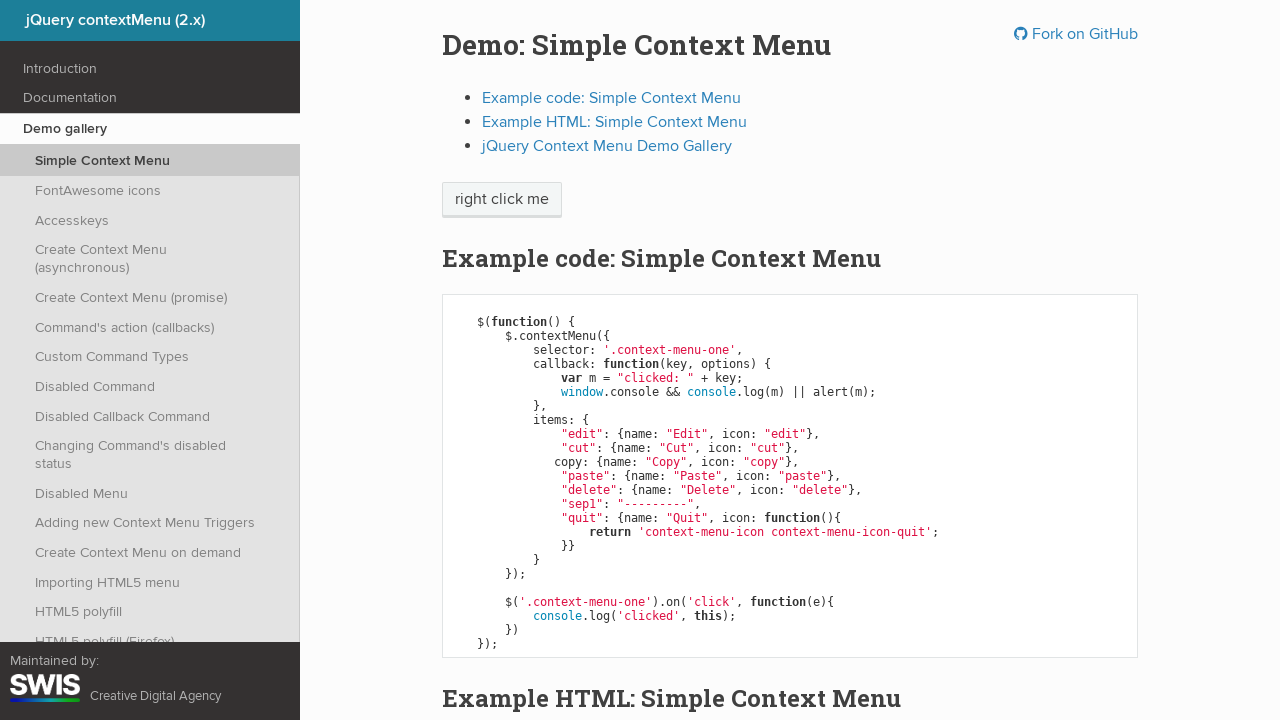

Set up alert dialog handler to accept 'clicked: quit' message
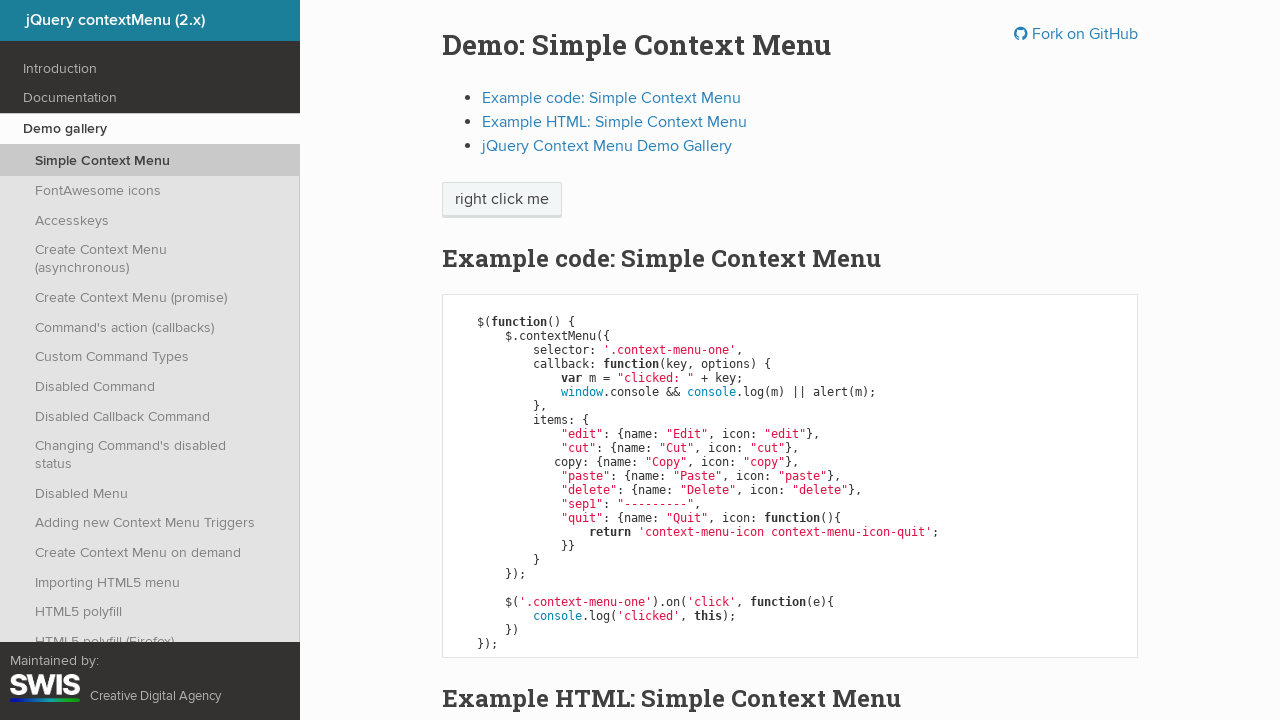

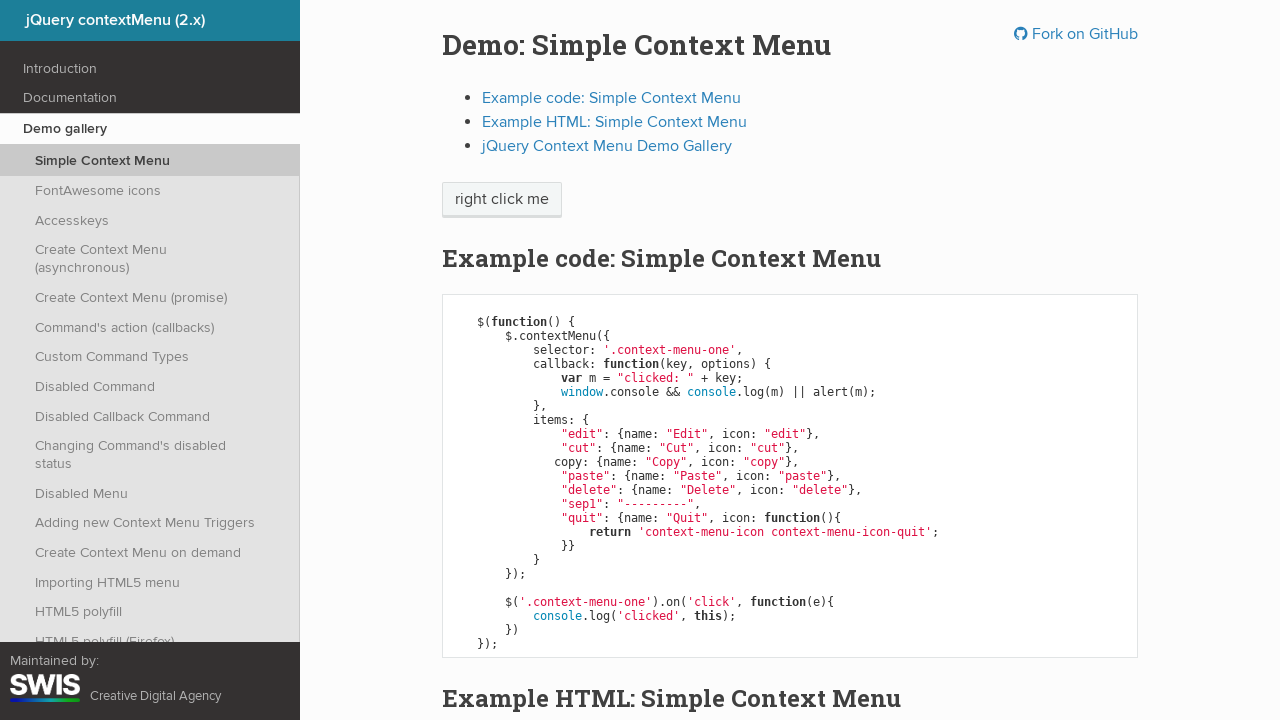